Tests the Services footer link by clicking it and verifying the Bookstore SOAP services heading appears

Starting URL: https://parabank.parasoft.com/parabank/index.htm

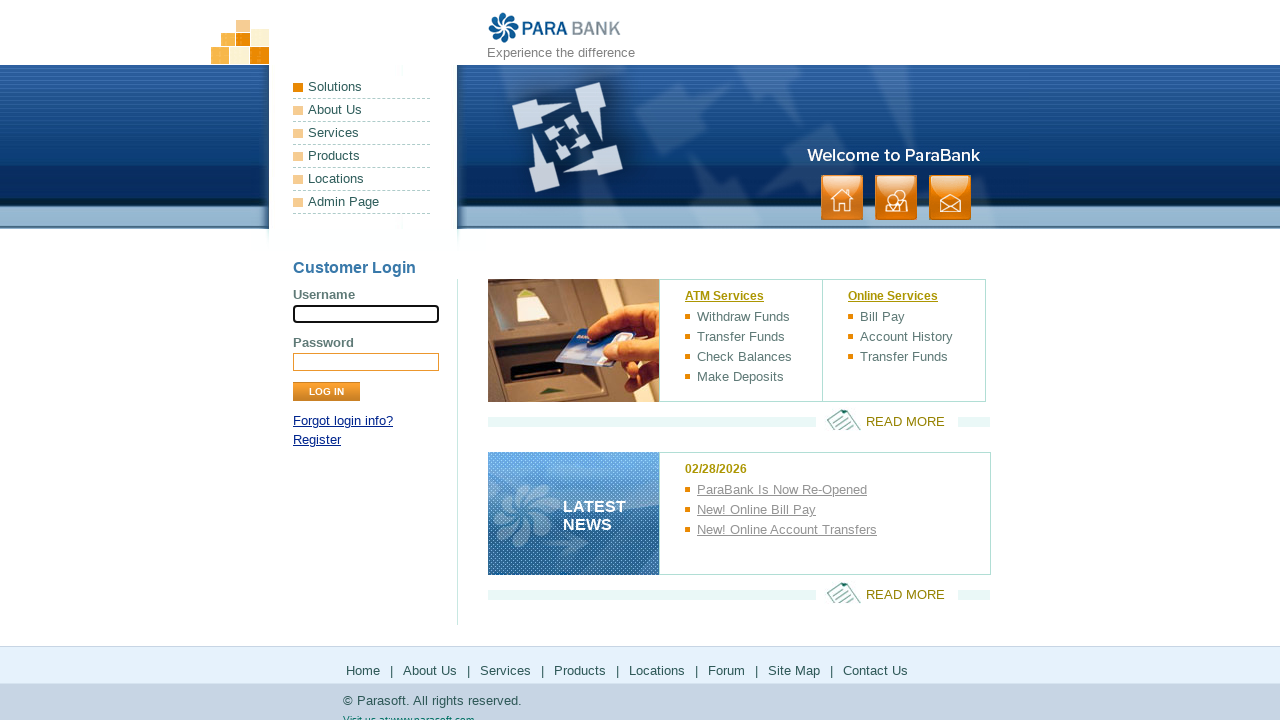

Waited for Services link in footer to be available
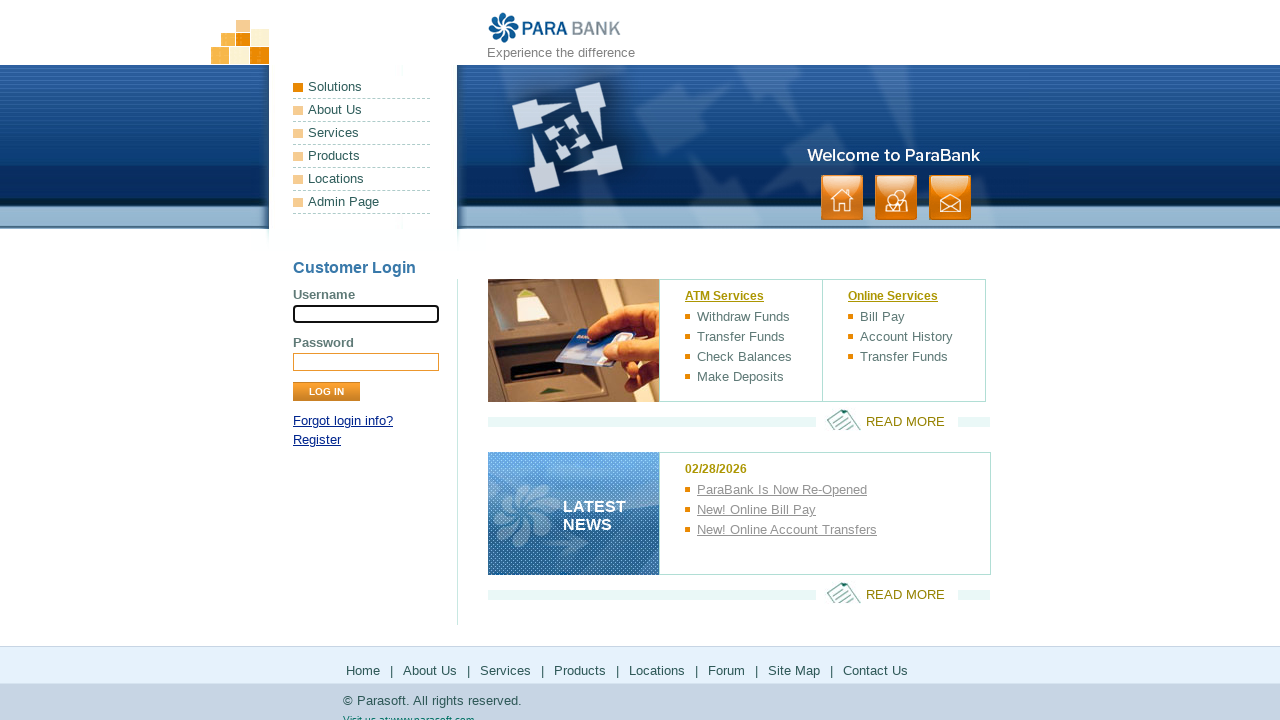

Clicked Services link in footer at (506, 670) on xpath=//*[@id='footerPanel']/ul[1]/li[3]/a
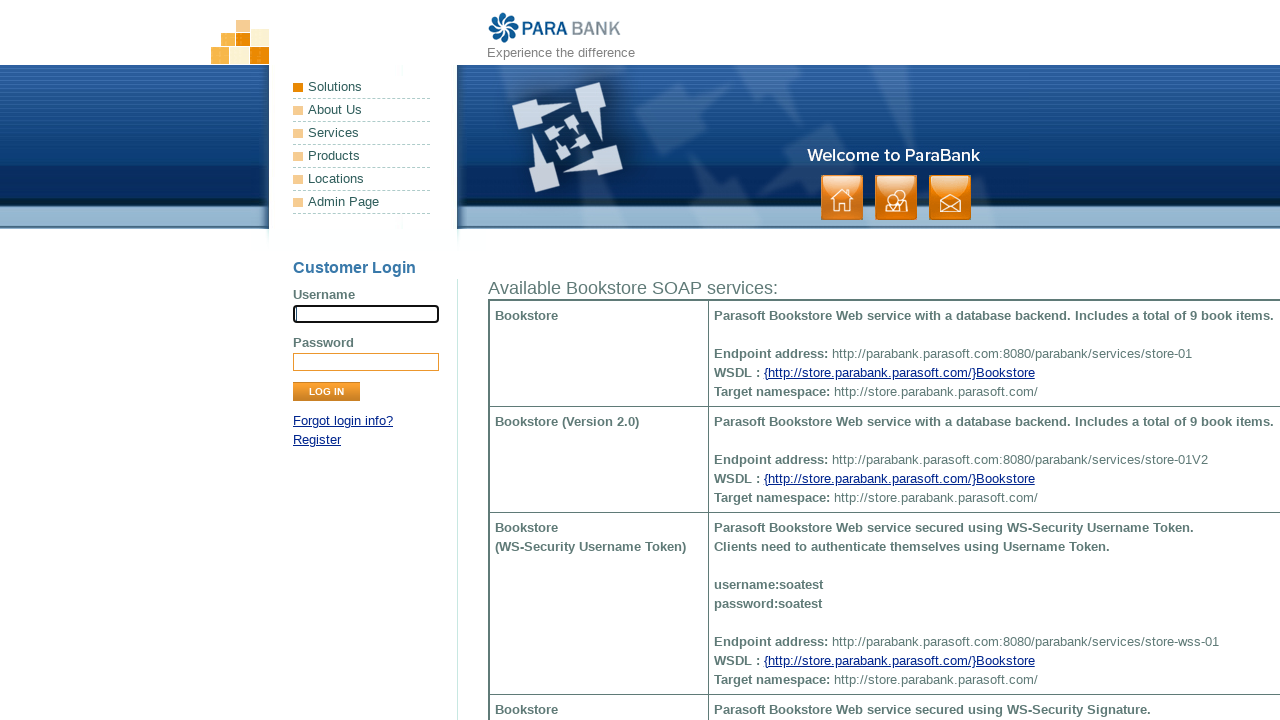

Bookstore SOAP services heading appeared
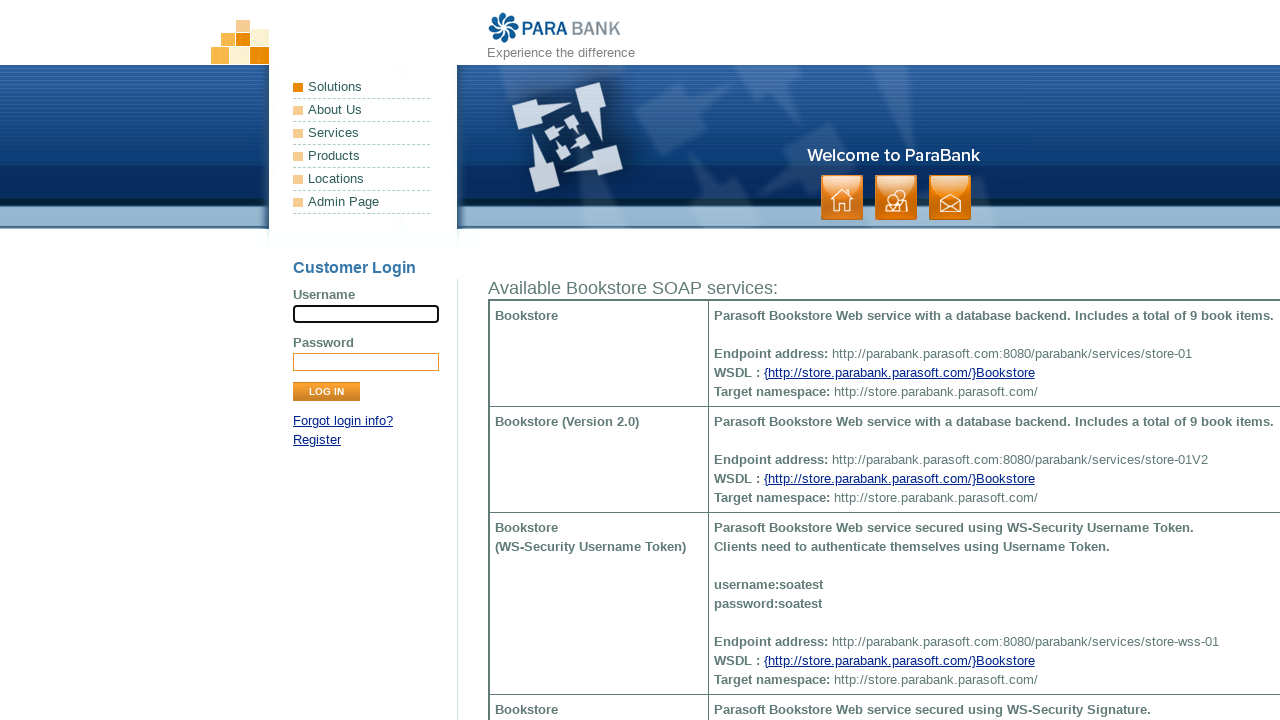

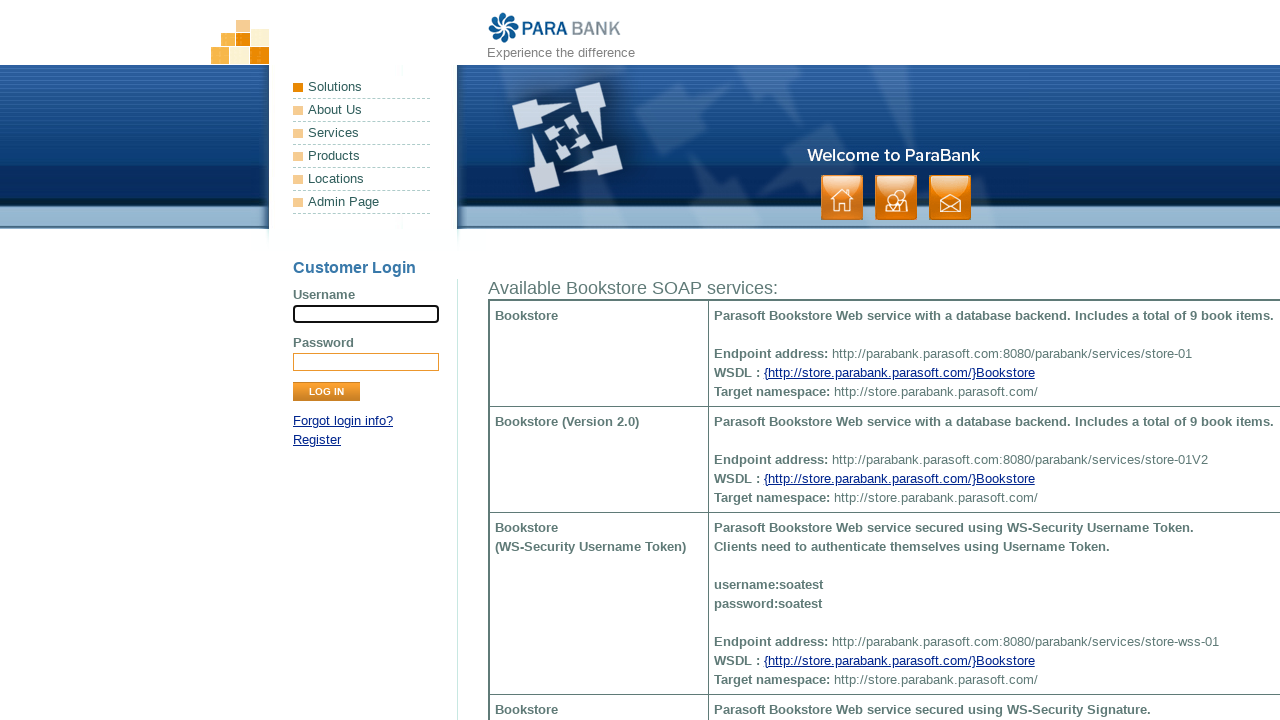